Tests dynamic loading behavior where an element is rendered after clicking a button and waiting for a loading bar to complete

Starting URL: http://the-internet.herokuapp.com/dynamic_loading/2

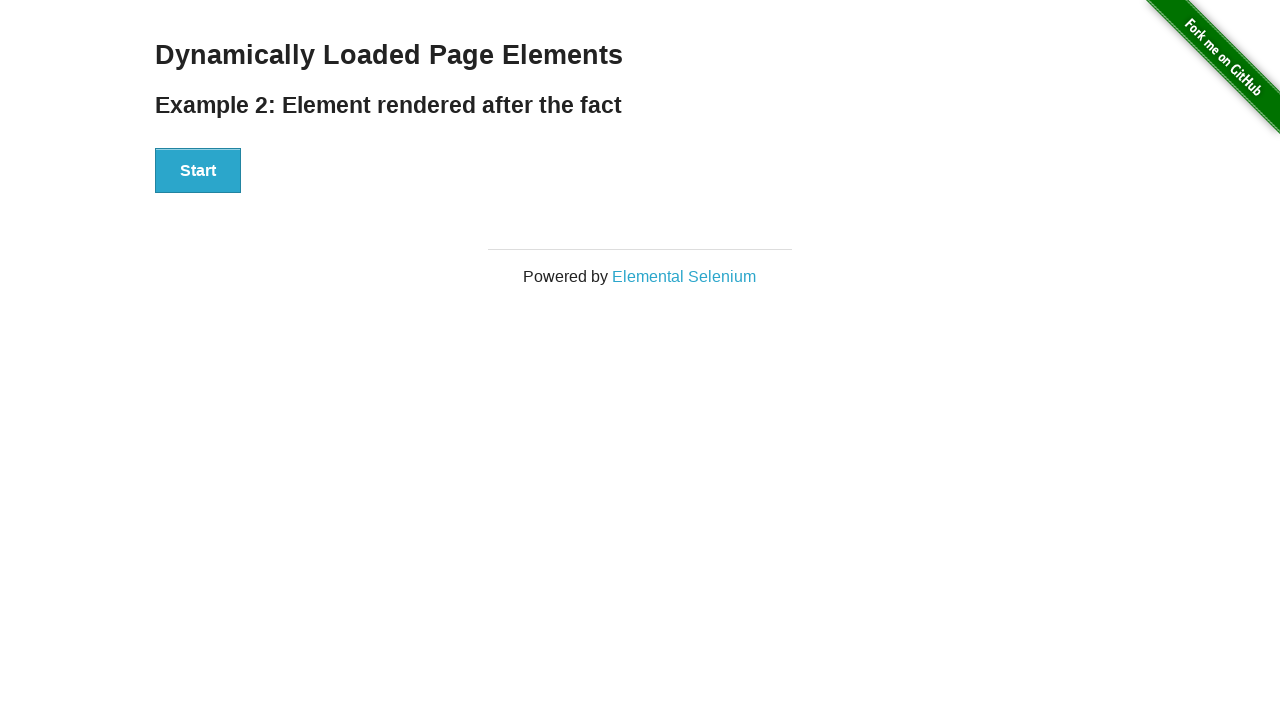

Clicked Start button to trigger dynamic loading at (198, 171) on #start button
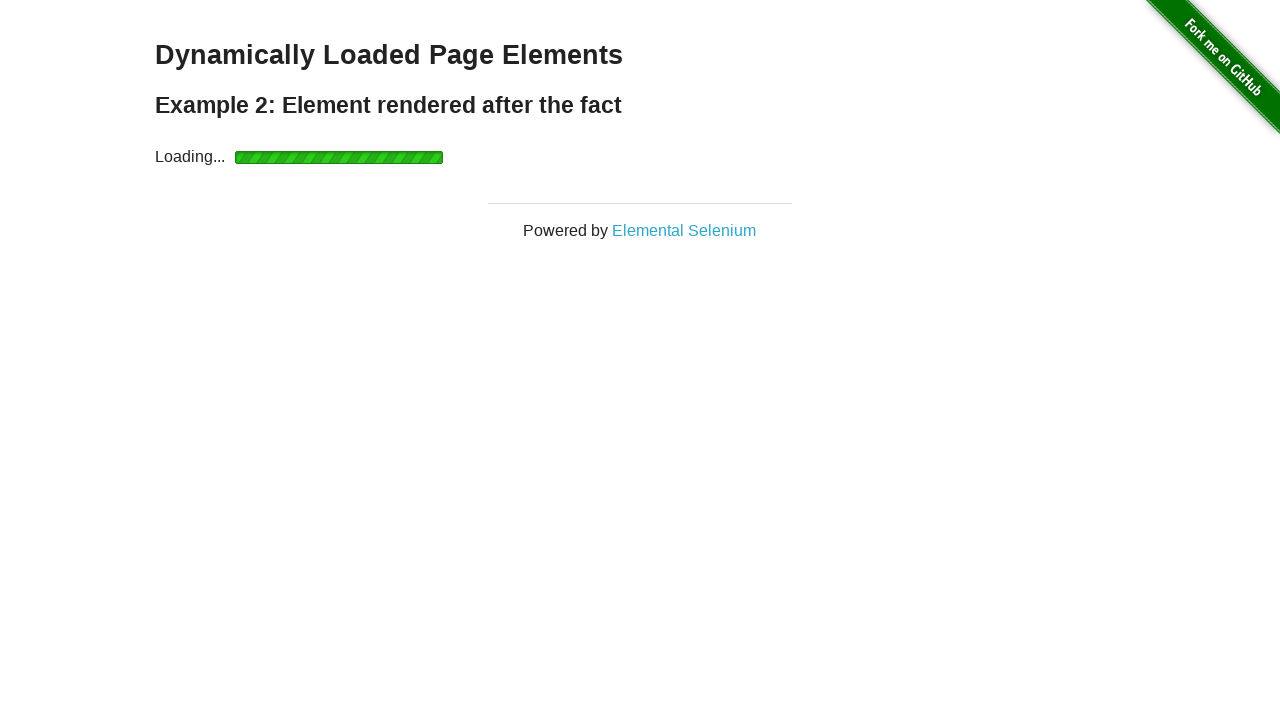

Waited for finish element to appear and become visible after loading bar completion
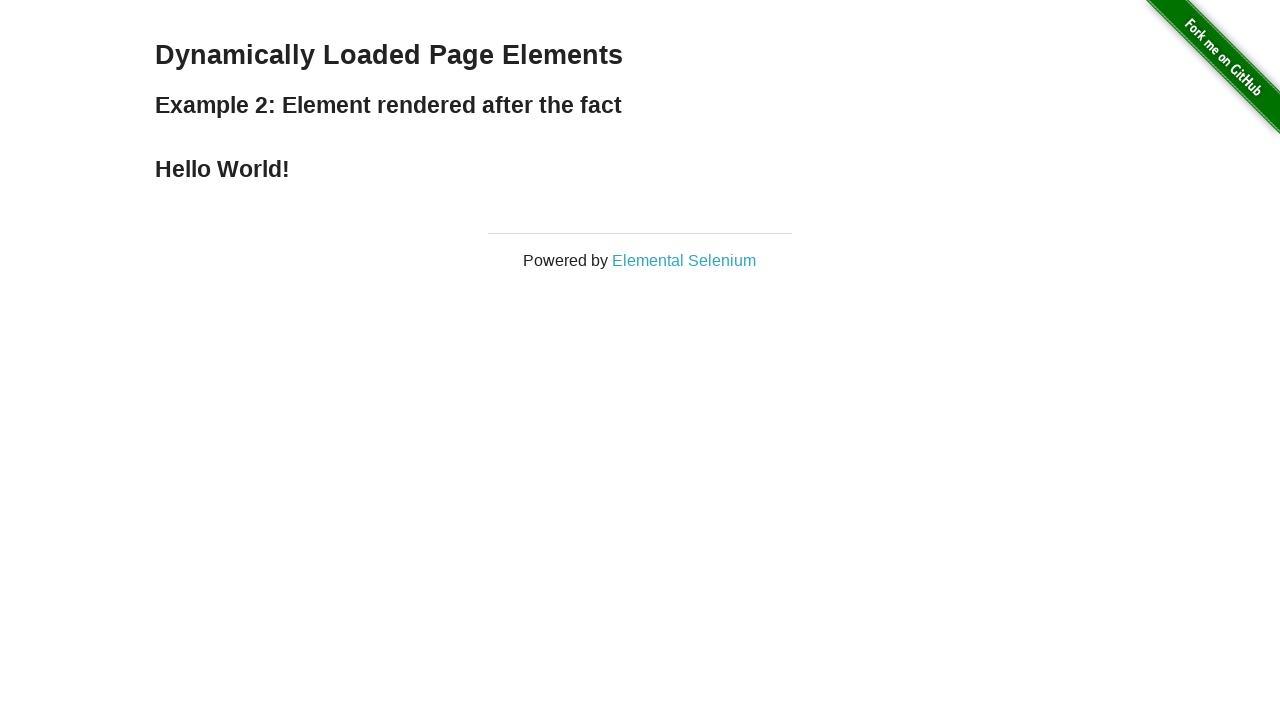

Retrieved text content from finish element
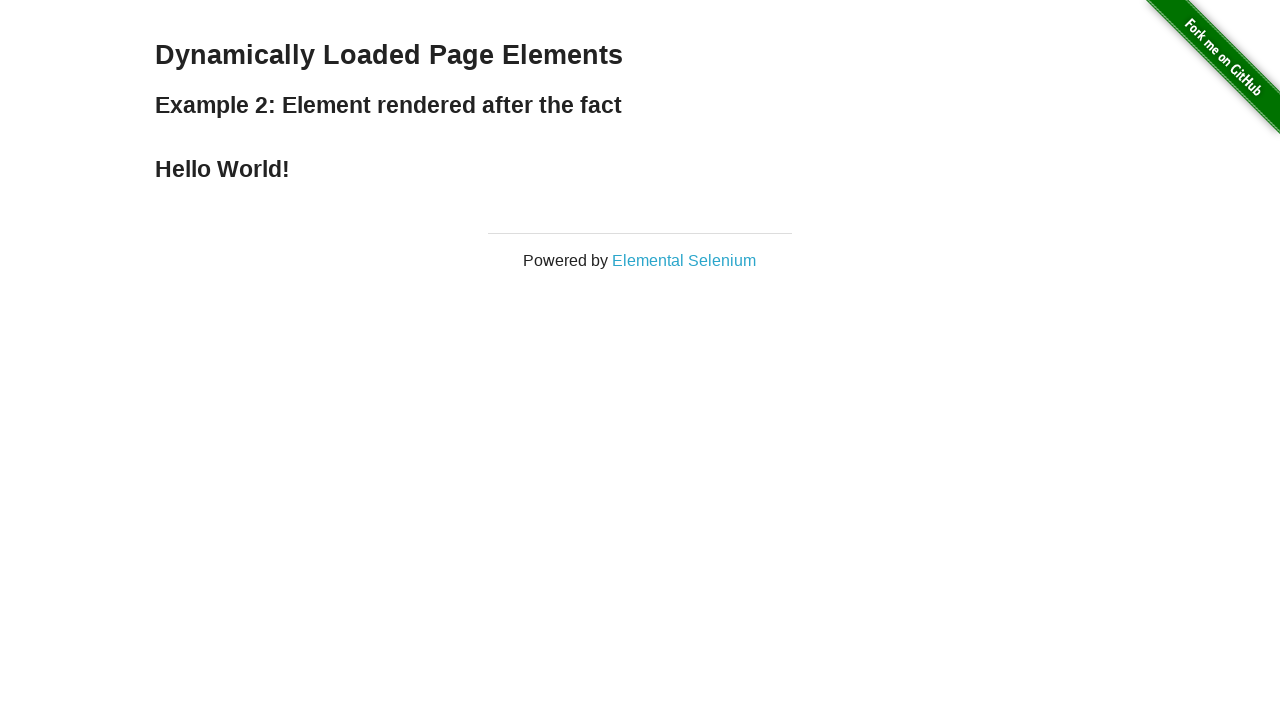

Verified finish element displays 'Hello World!' text
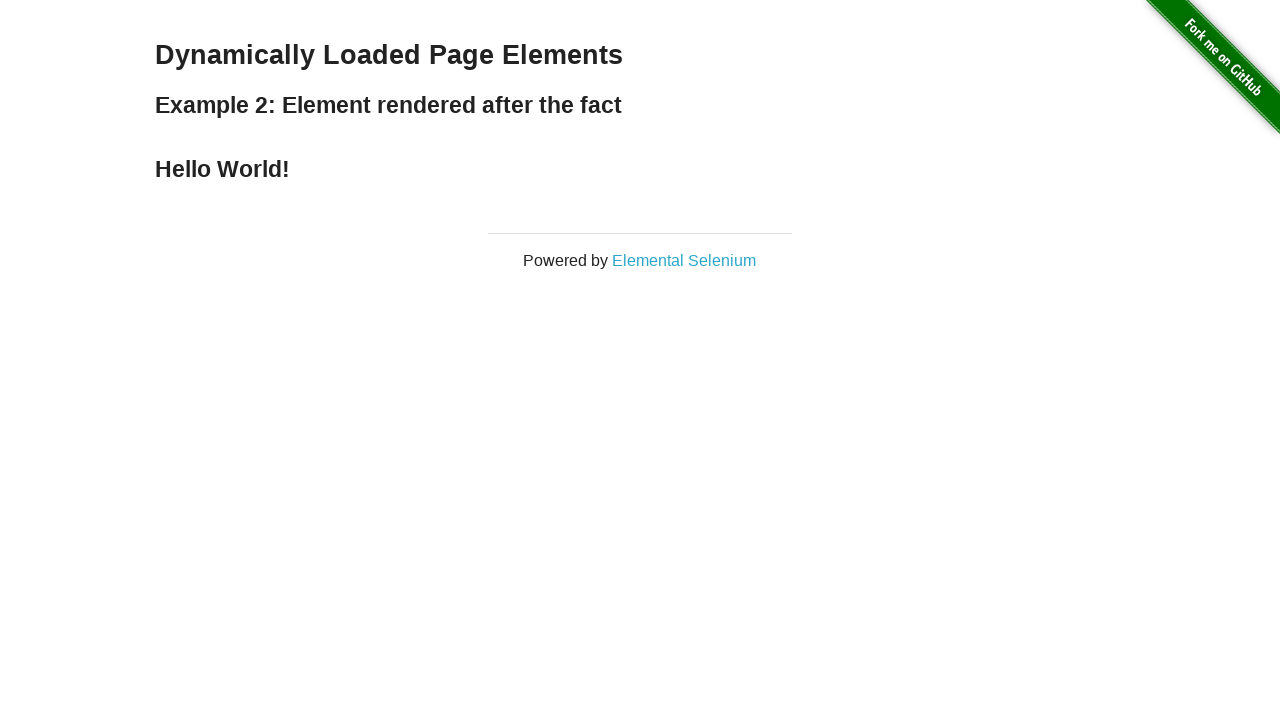

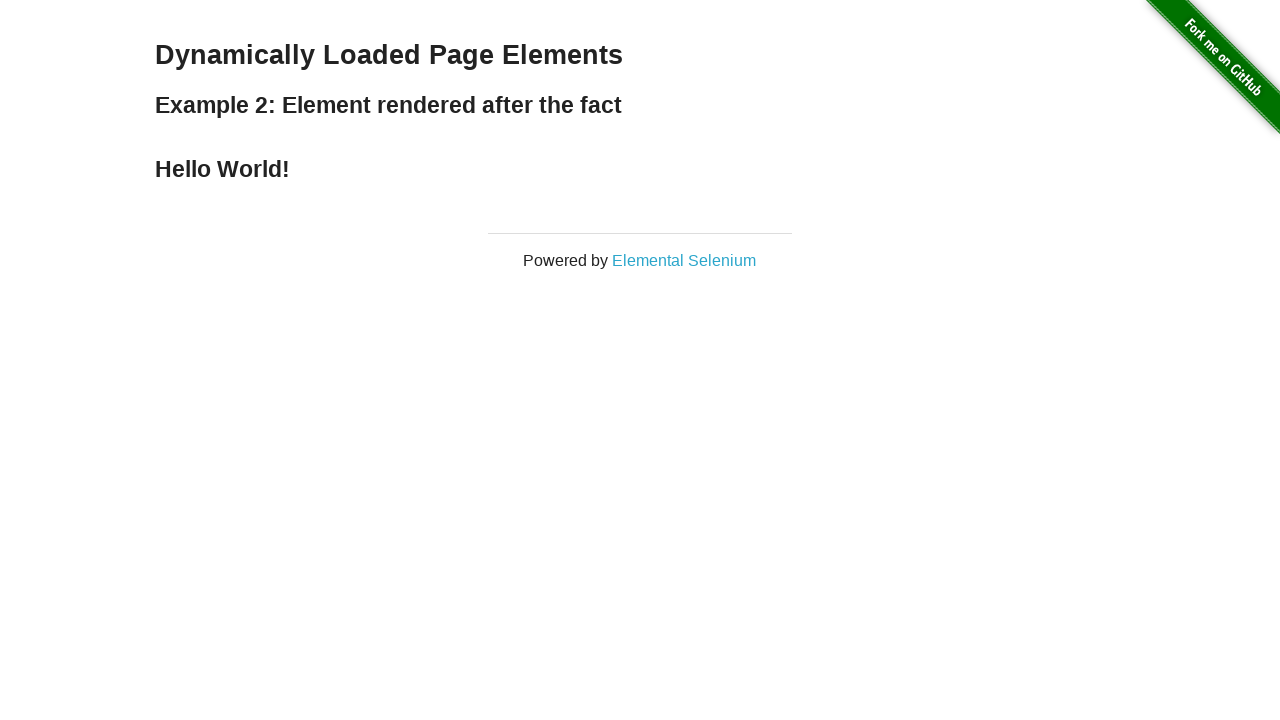